Tests client-side delay by clicking a button and waiting for hidden text to appear

Starting URL: http://uitestingplayground.com/

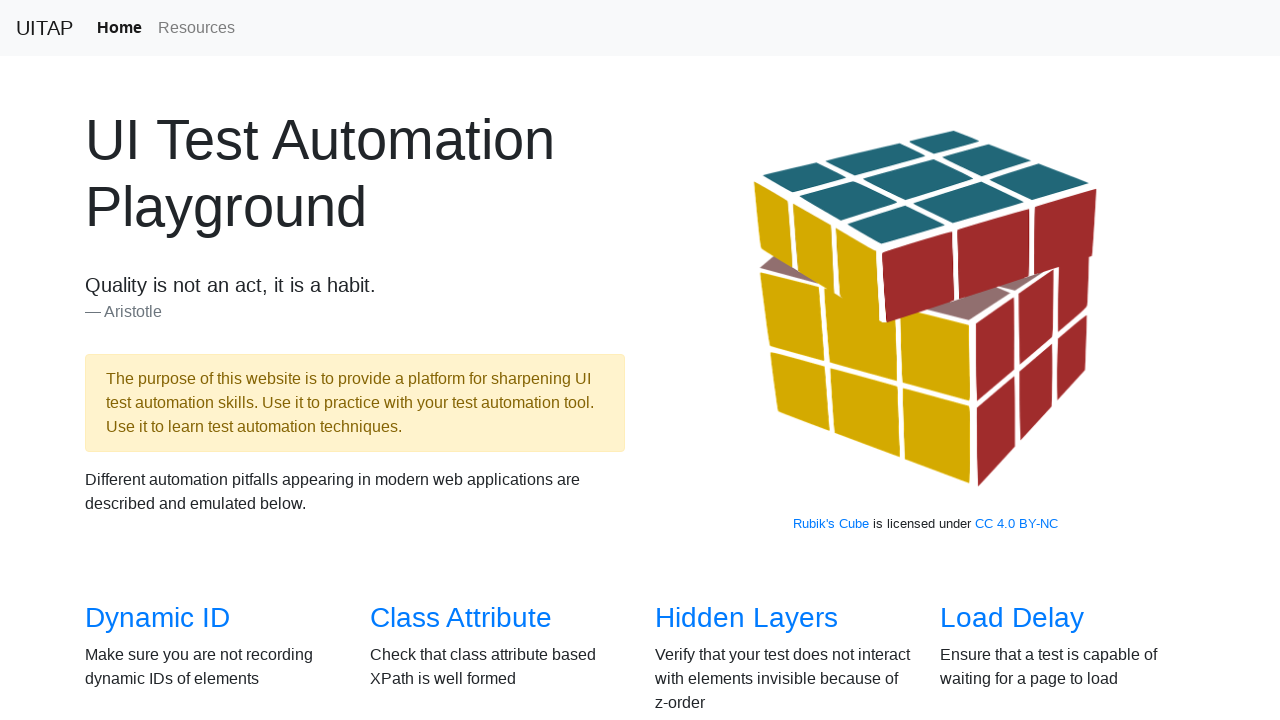

Clicked on Client Side Delay test link at (478, 360) on xpath=//h3[contains(.,'Client Side Delay')]//a
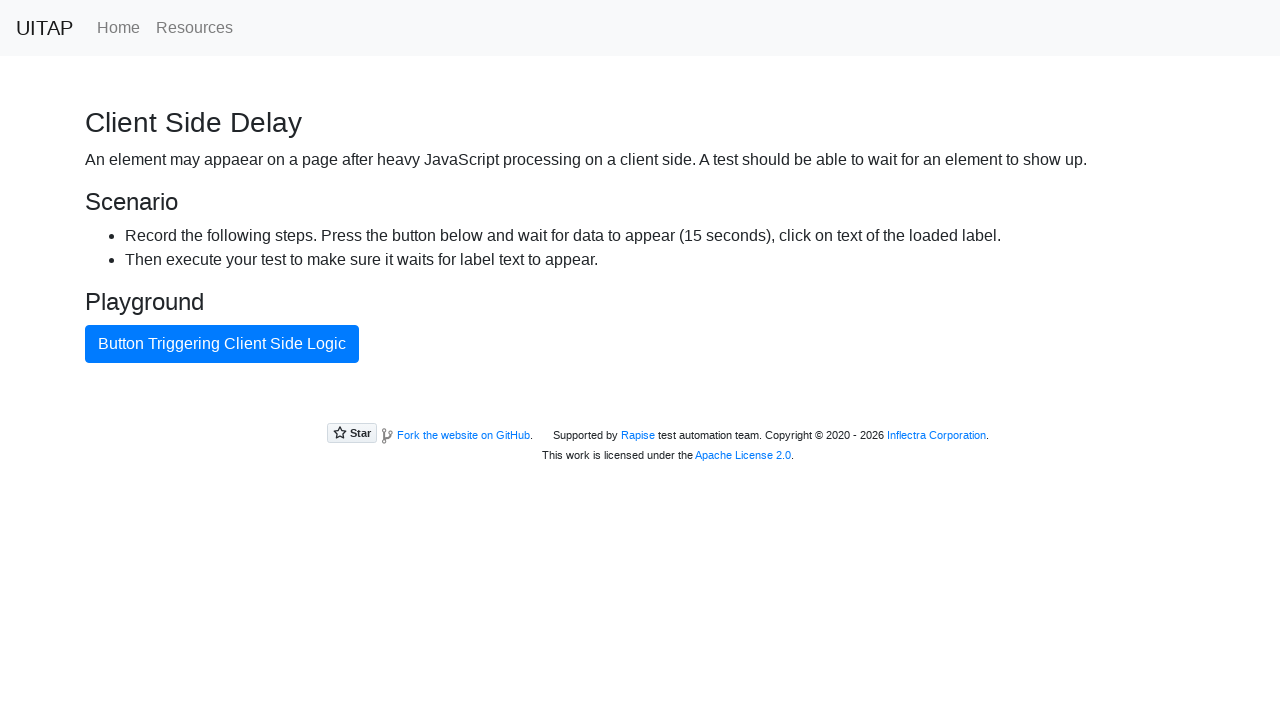

Clicked button to trigger client-side delay at (222, 344) on .btn.btn-primary
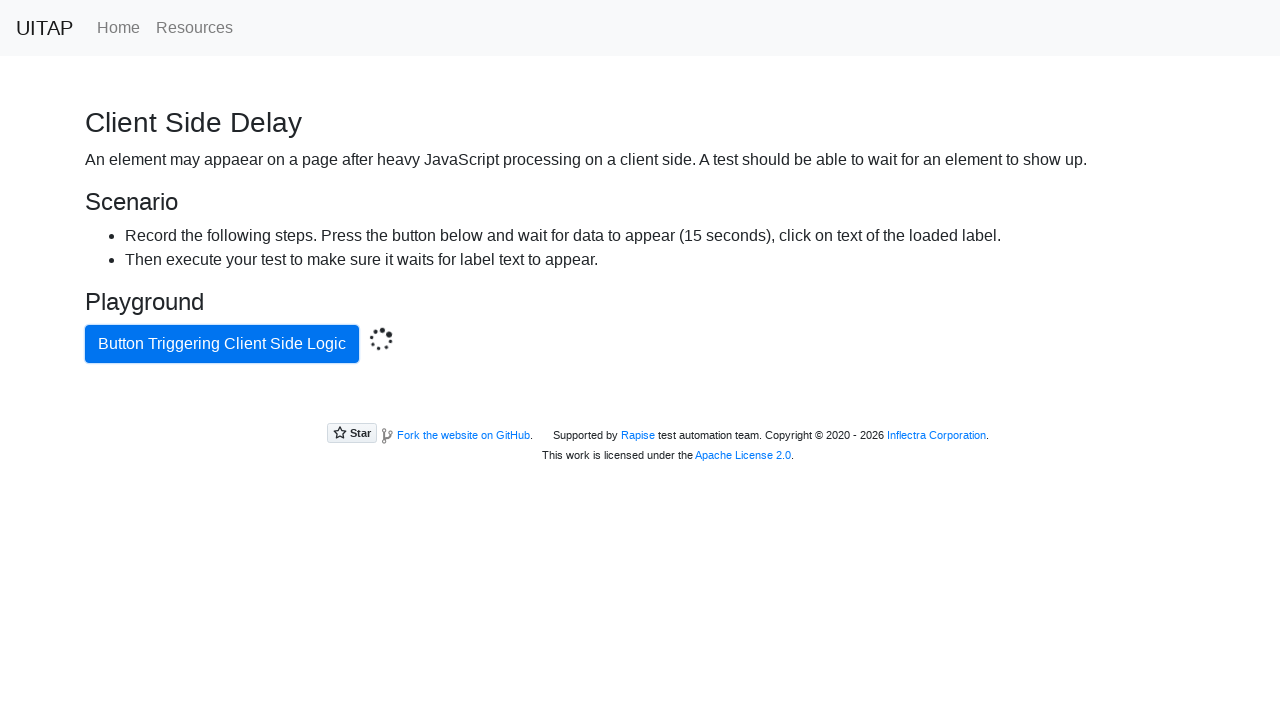

Hidden text element appeared after client-side delay
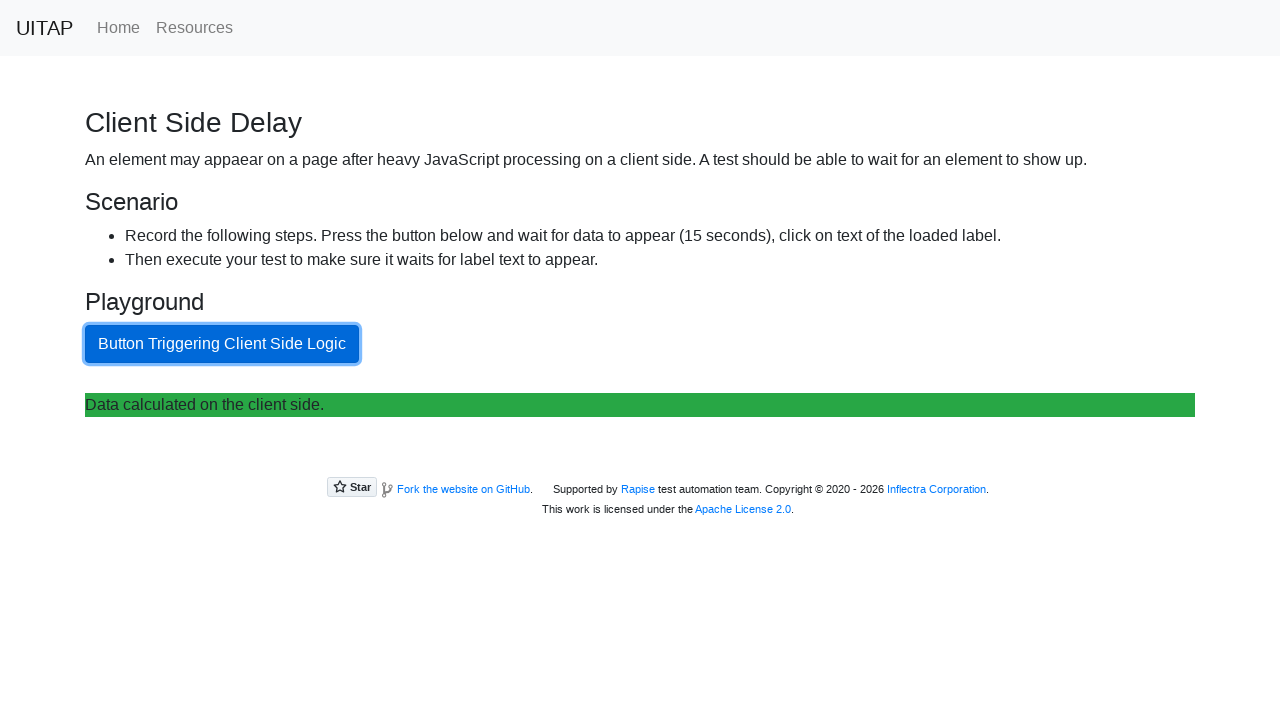

Retrieved hidden text: Data calculated on the client side.
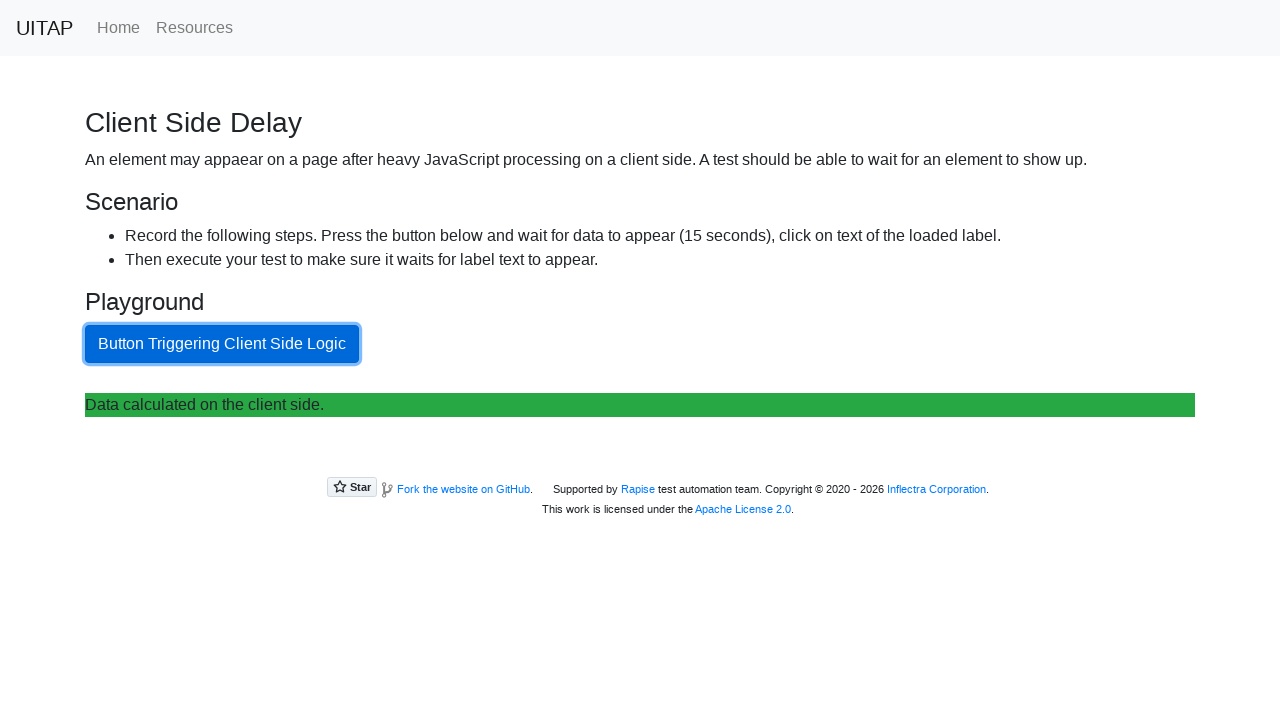

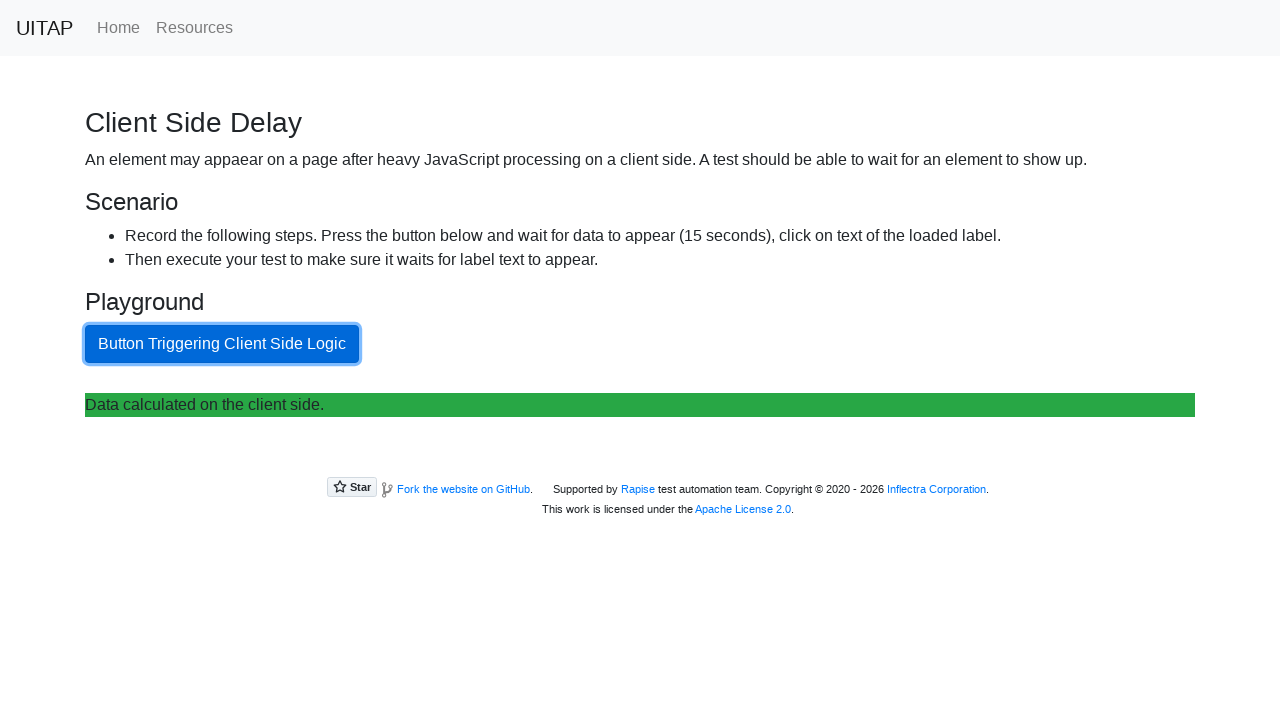